Tests drag and drop functionality within an iframe by dragging an element from source to target location

Starting URL: https://jqueryui.com/droppable/

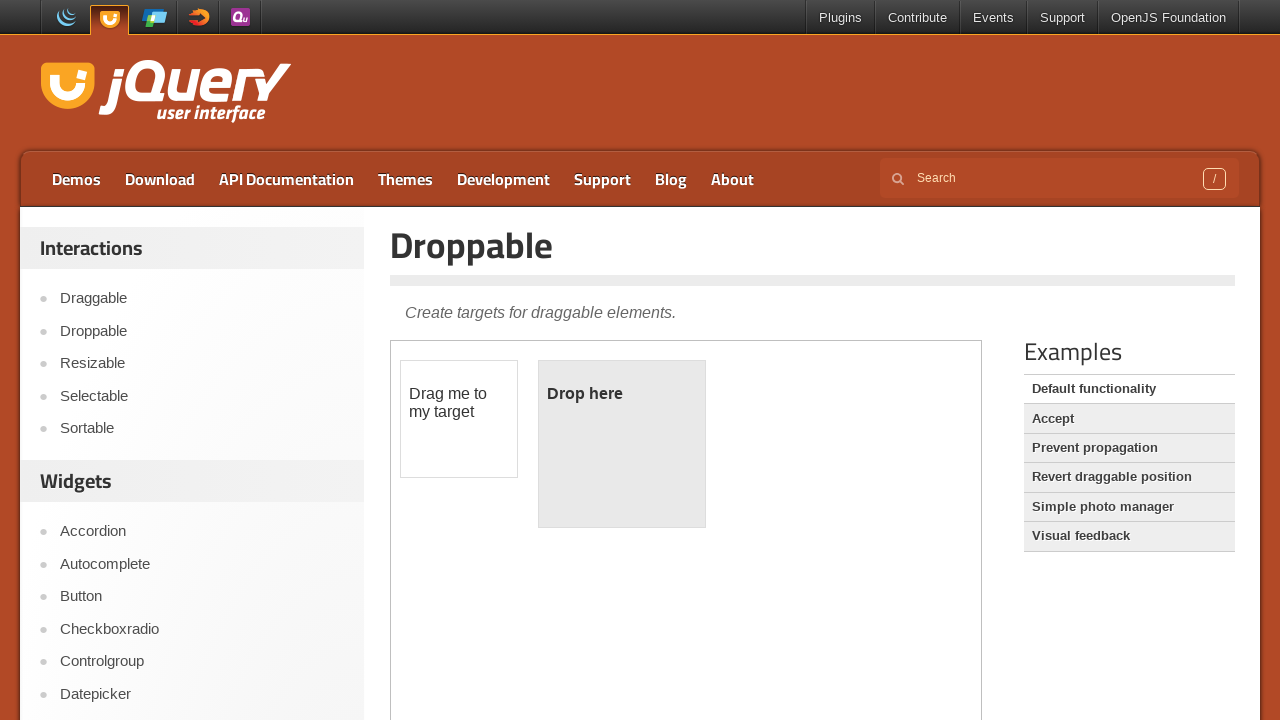

Located the demo-frame iframe
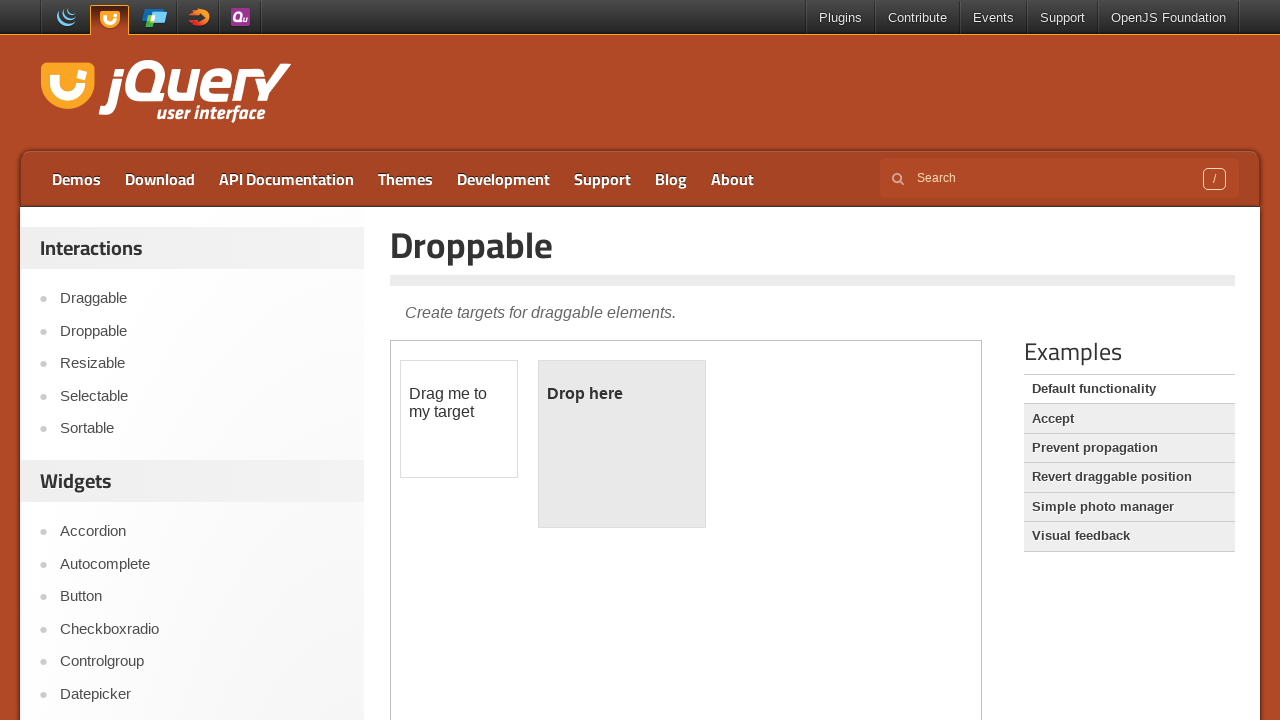

Located the draggable source element (#draggable) within iframe
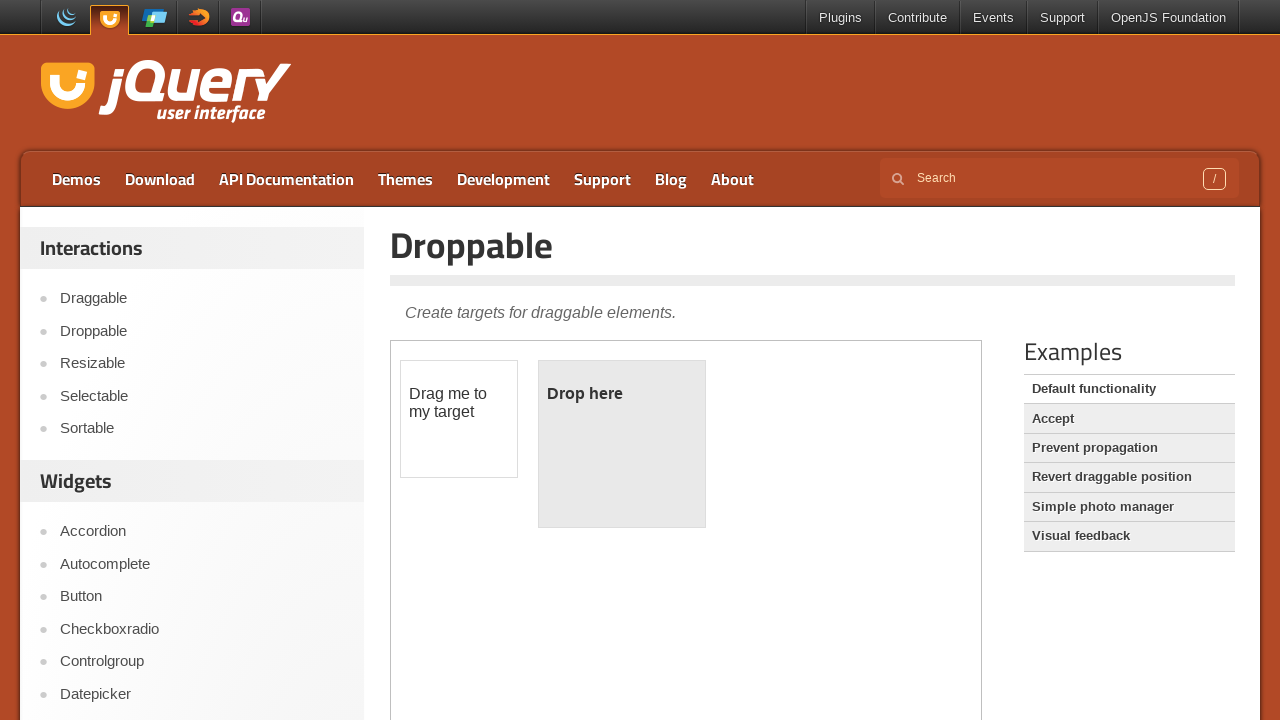

Located the droppable target element (#droppable) within iframe
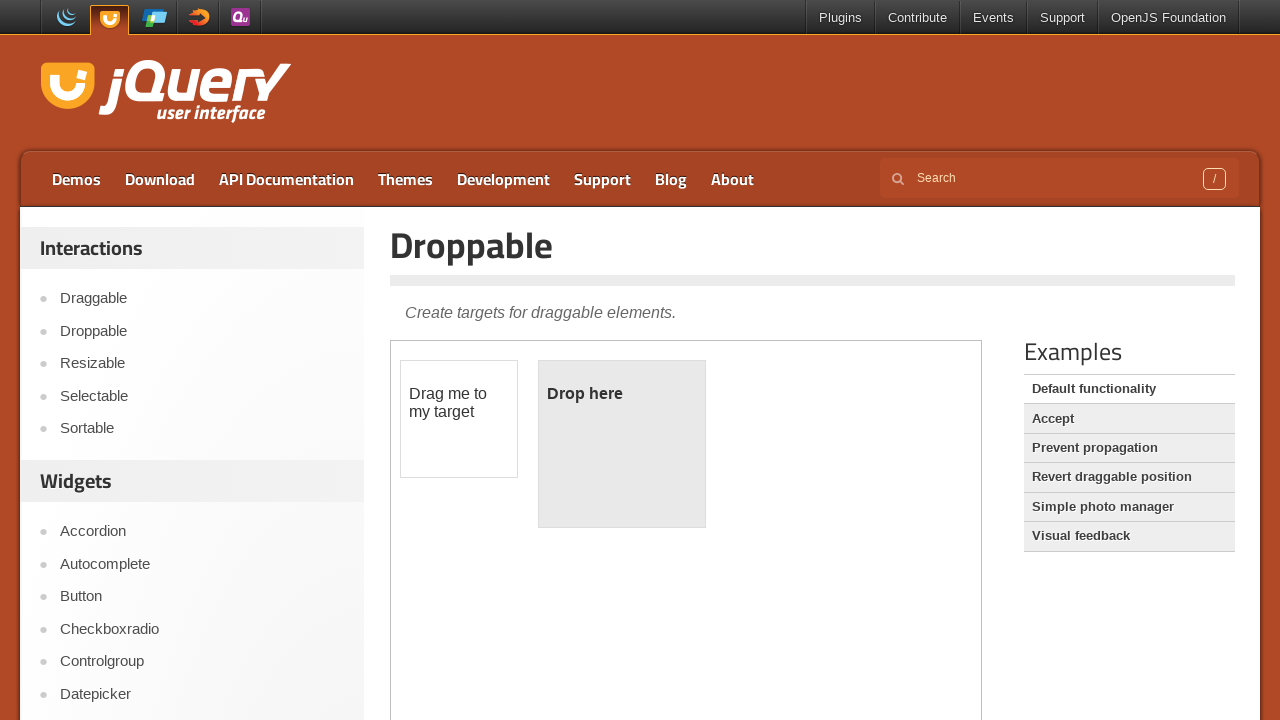

Dragged element from source to target location at (622, 444)
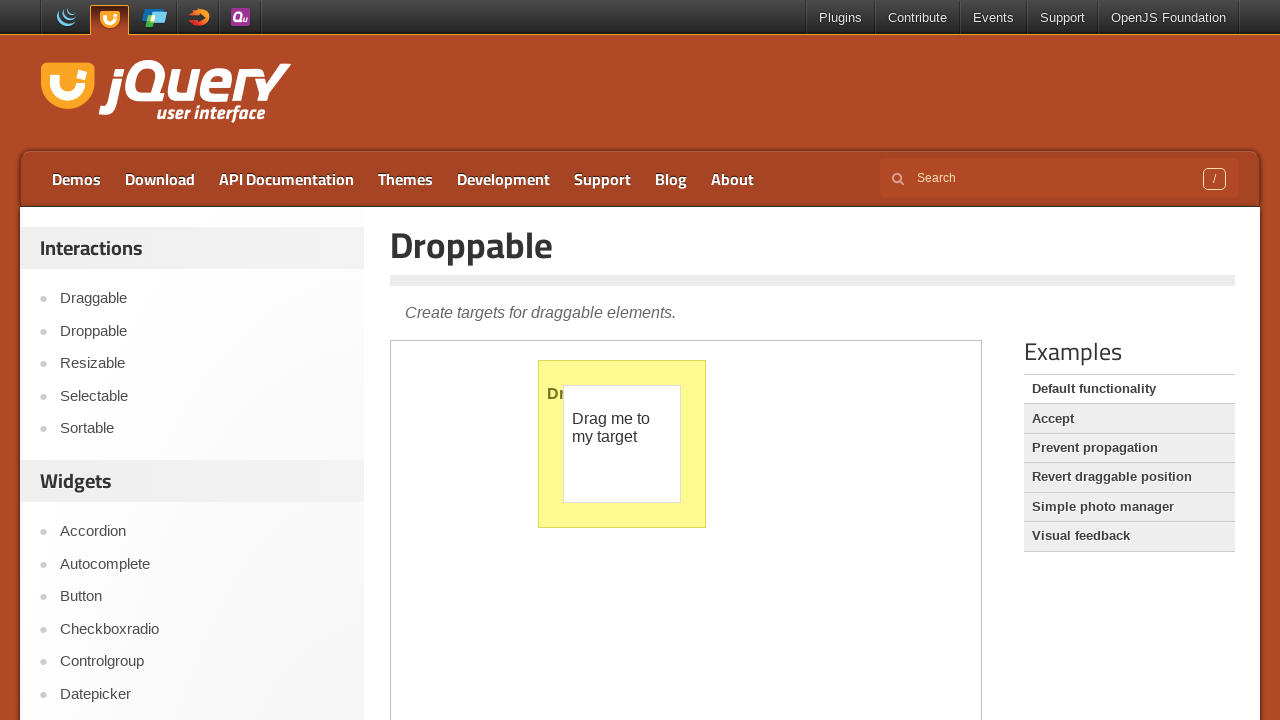

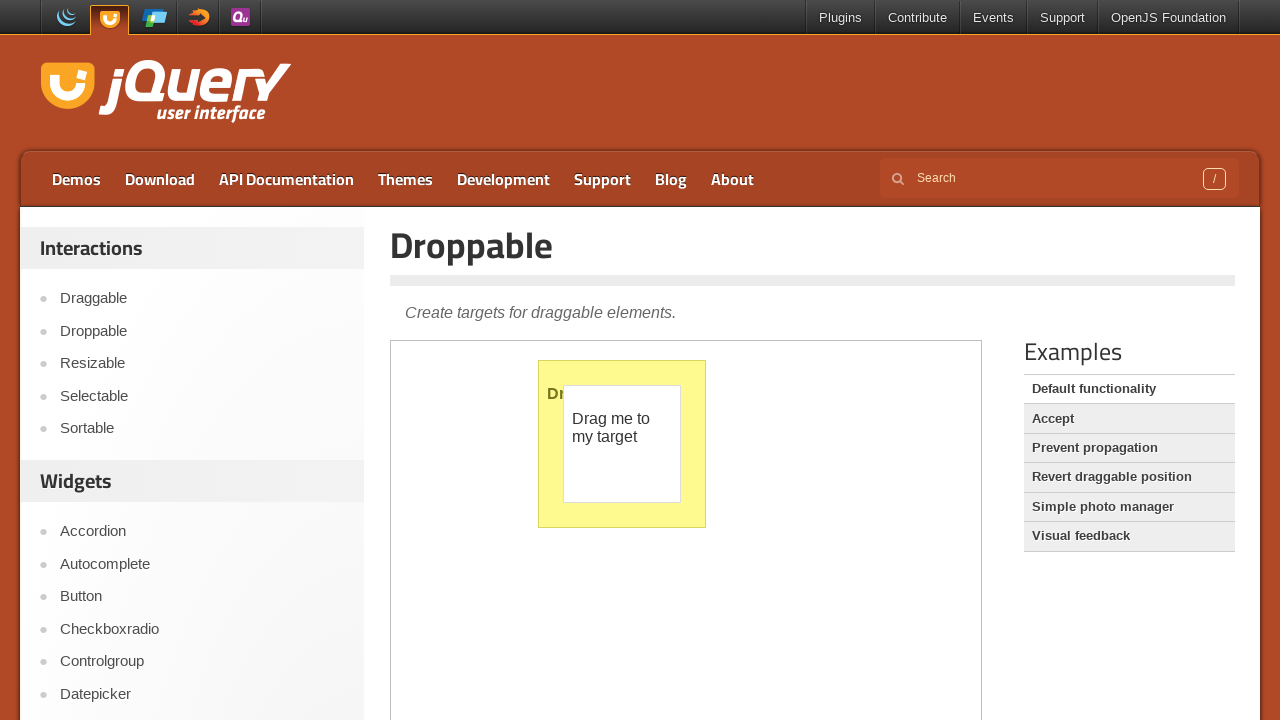